Tests browser tab management by opening multiple new tabs

Starting URL: https://test.my-fork.com

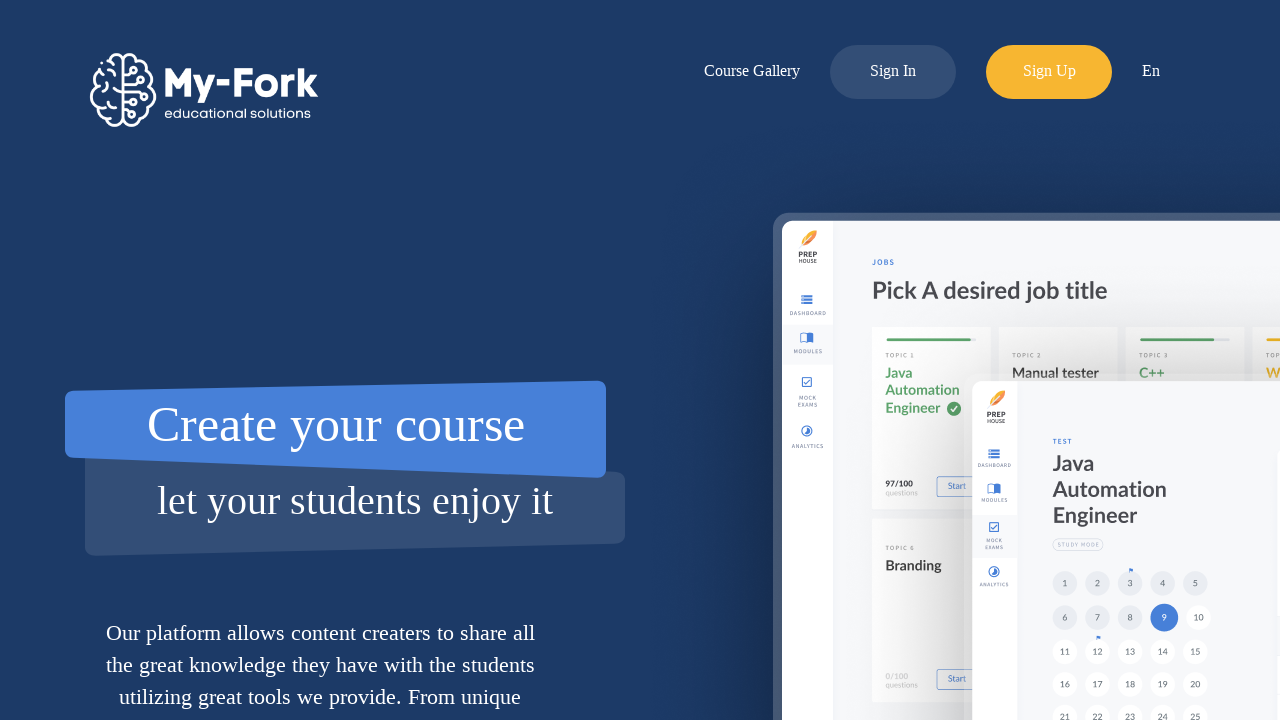

Opened first new tab
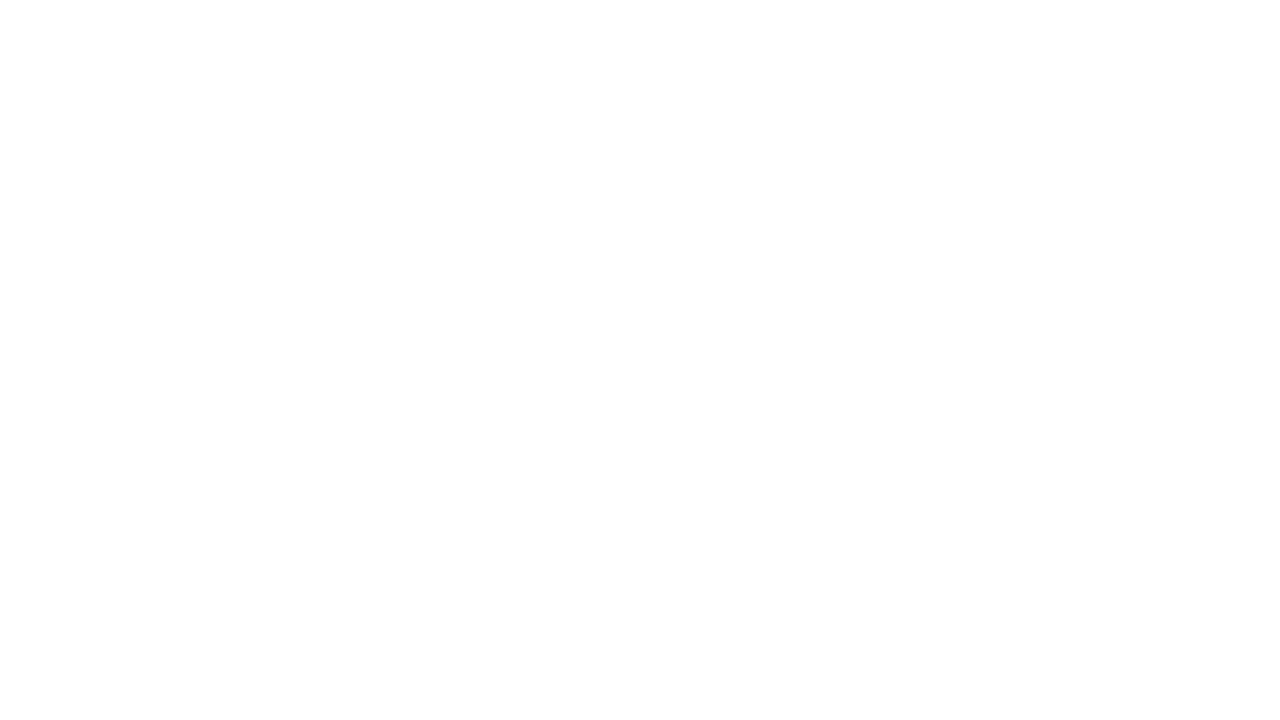

Opened second new tab
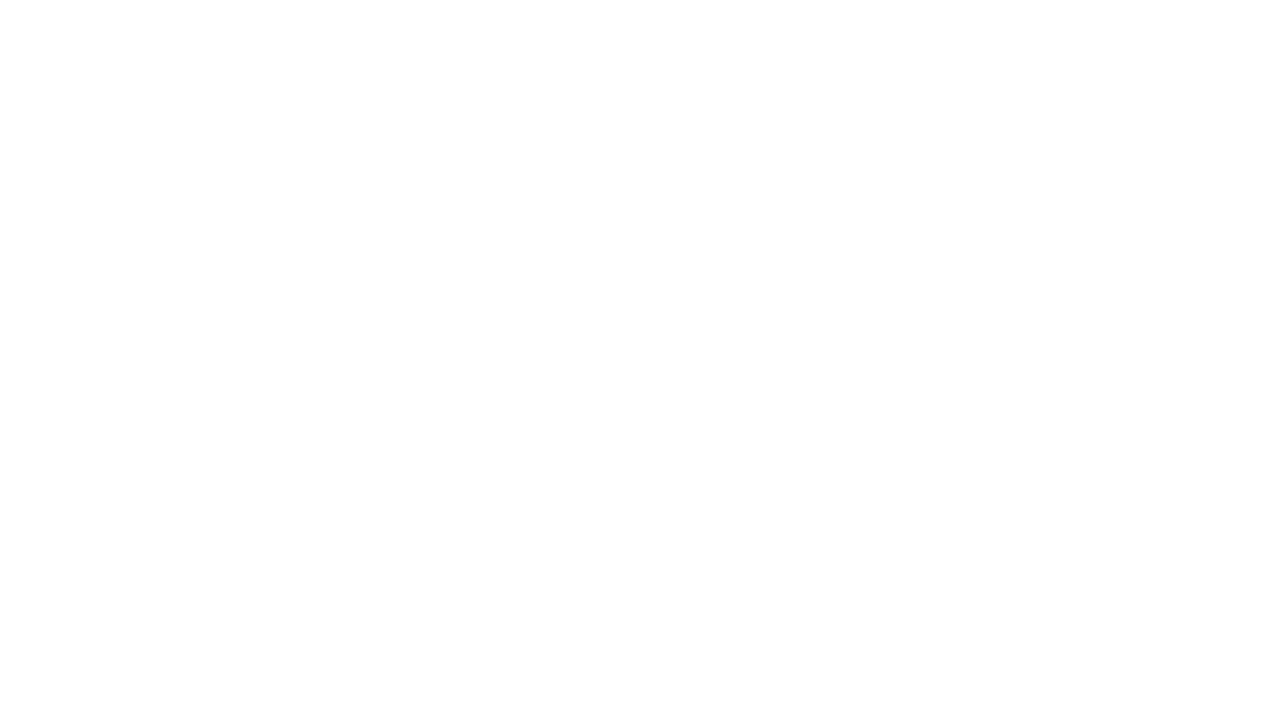

Opened third new tab
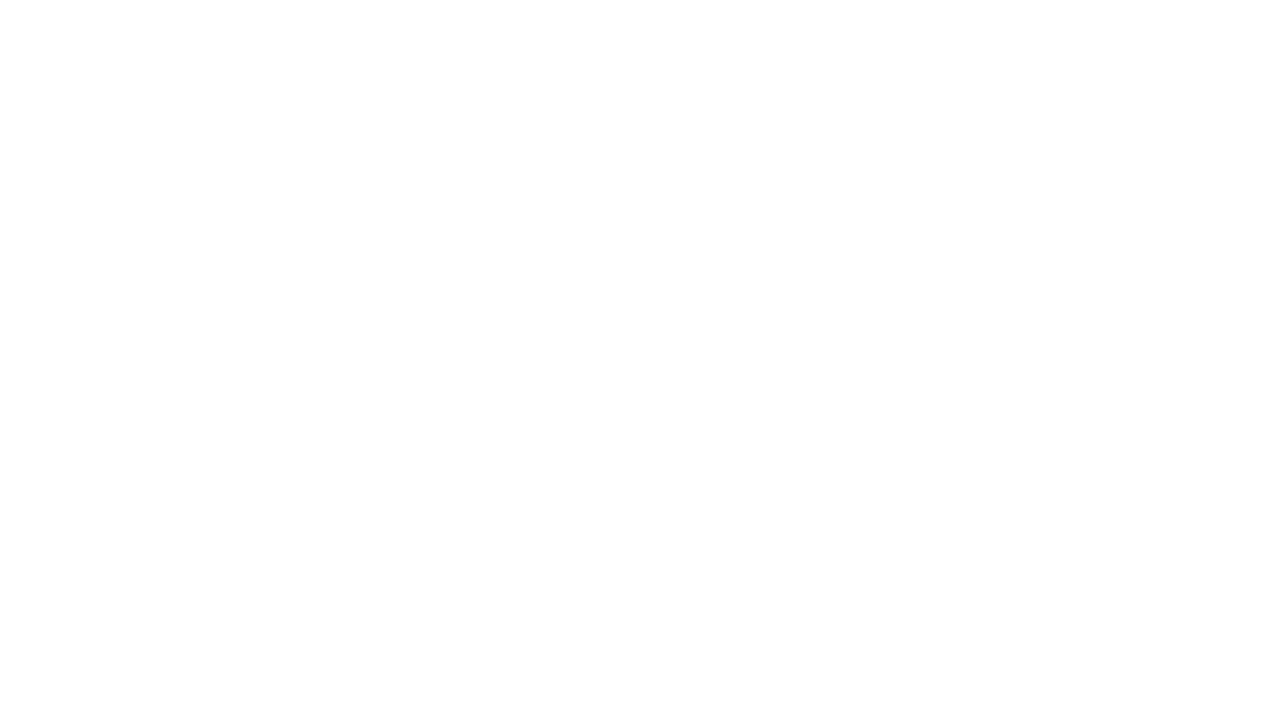

Opened fourth new tab
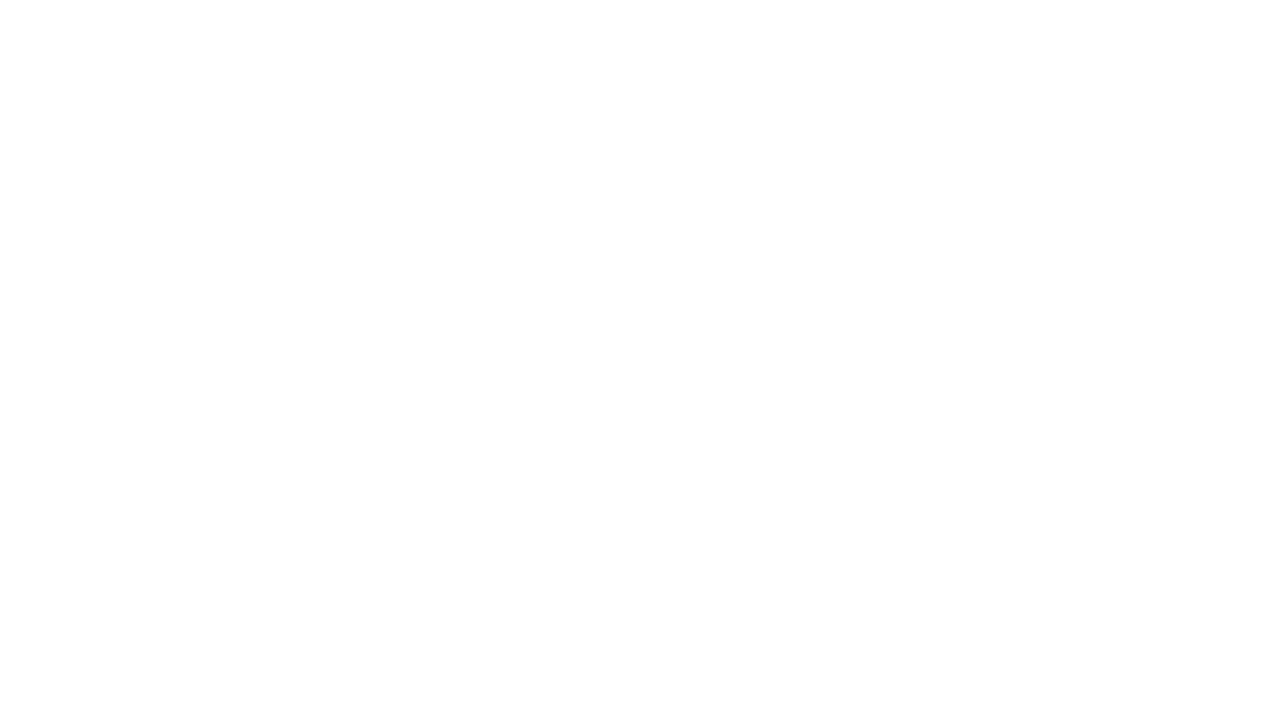

Verified total tabs open: 5
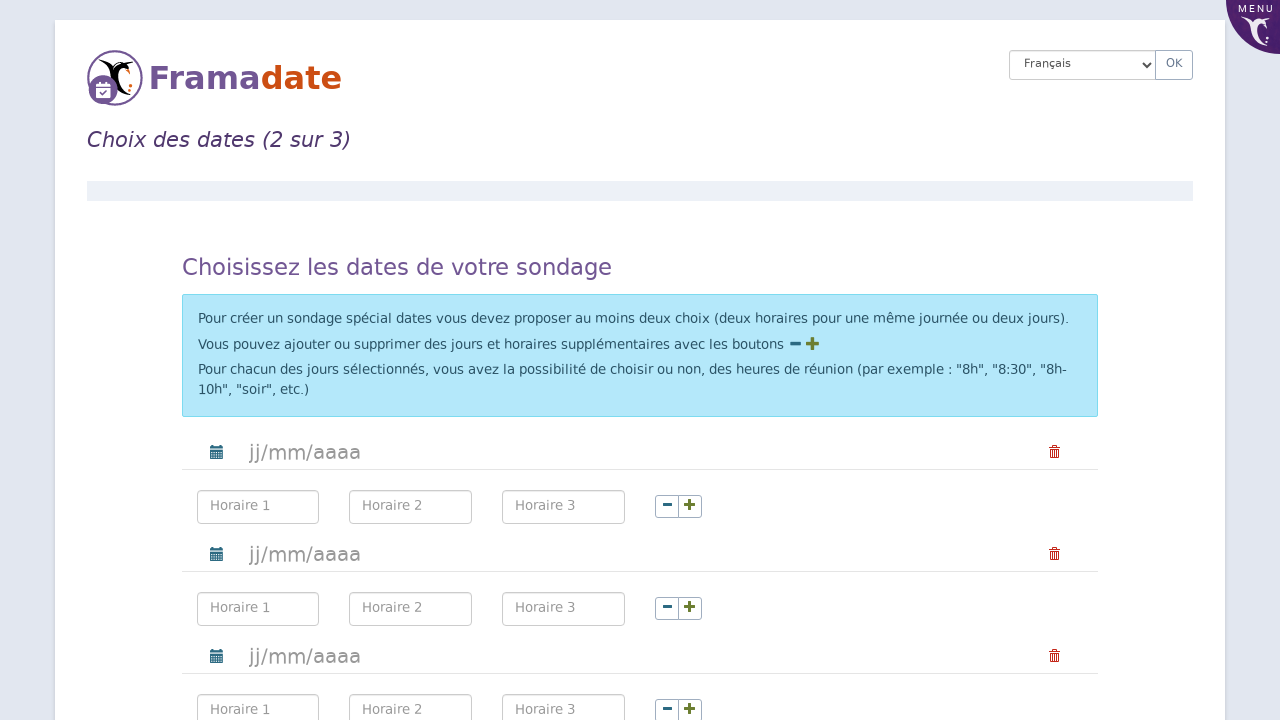

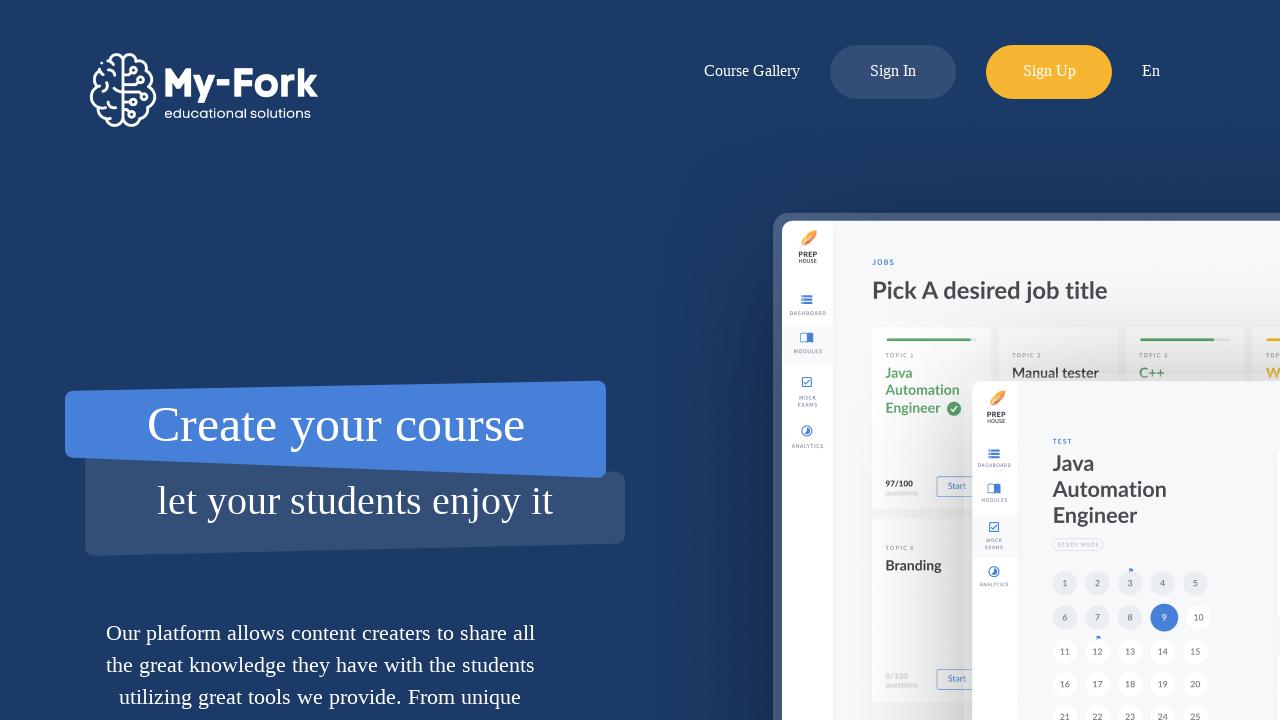